Tests appending text to an existing input field by focusing, moving cursor to end, and typing additional text

Starting URL: https://letcode.in/edit

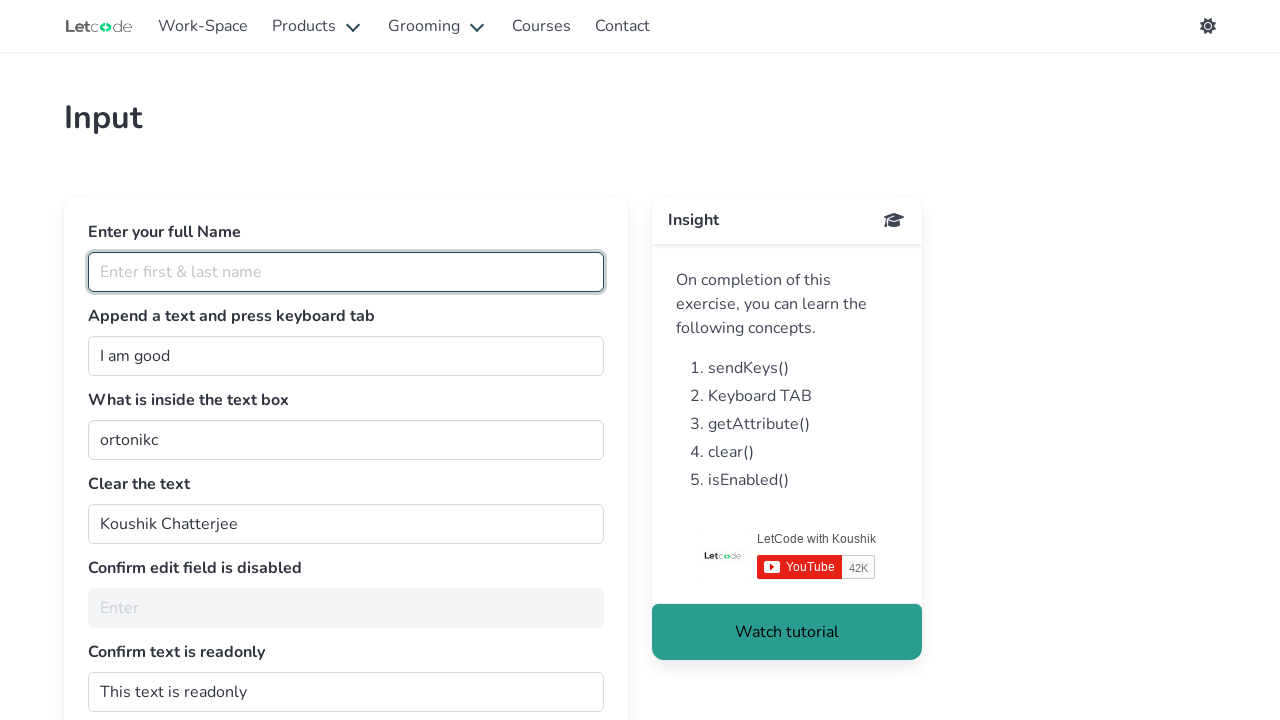

Focused on the join input field on #join
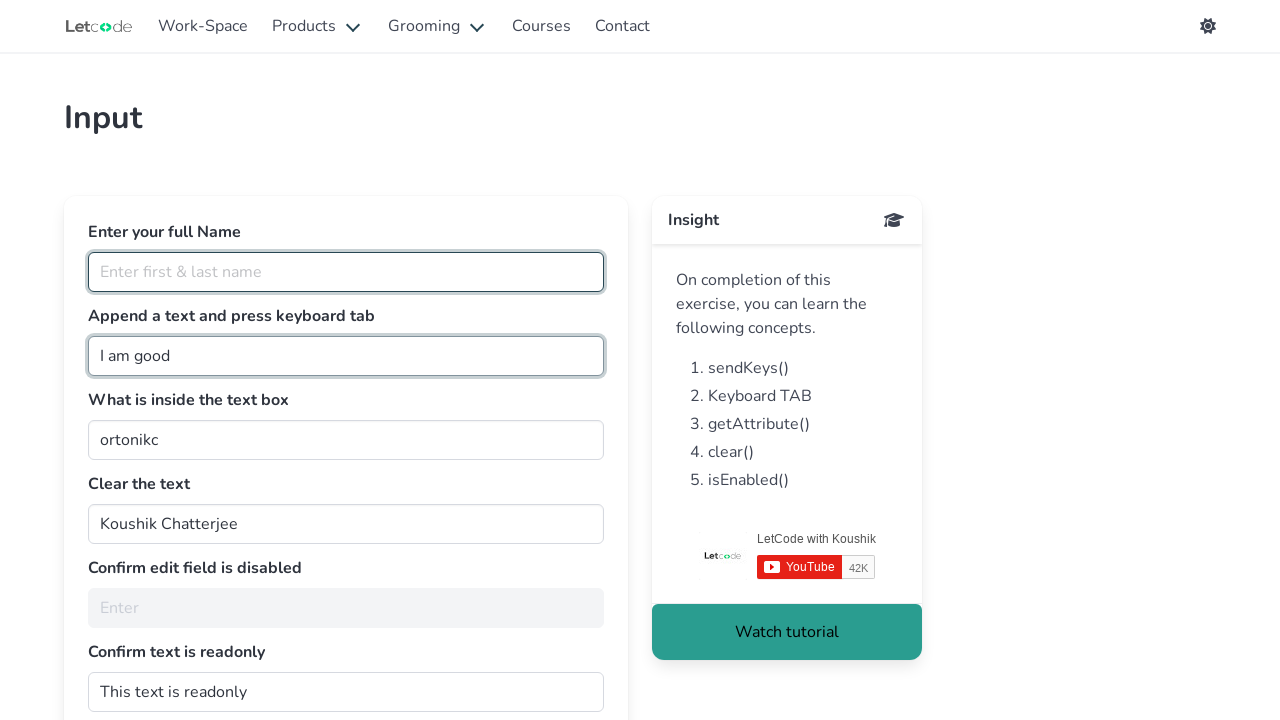

Pressed End key to move cursor to end of text
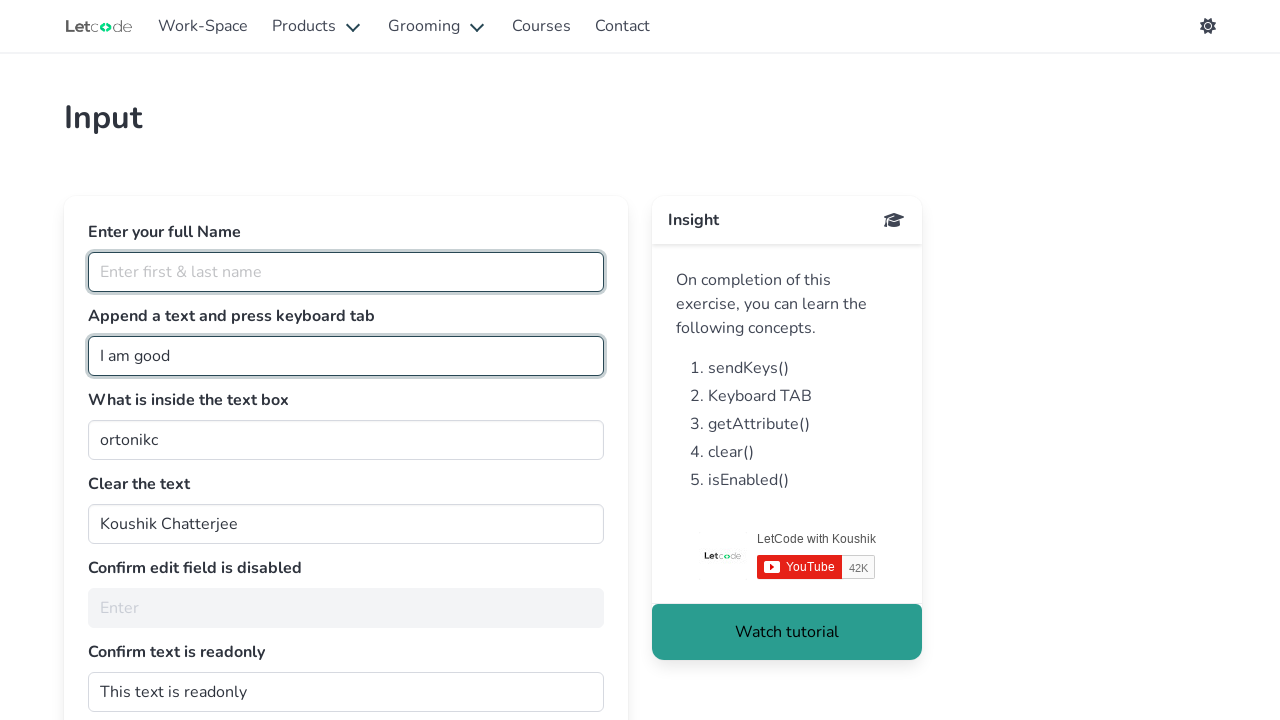

Typed ' Human' to append text to the input field on #join
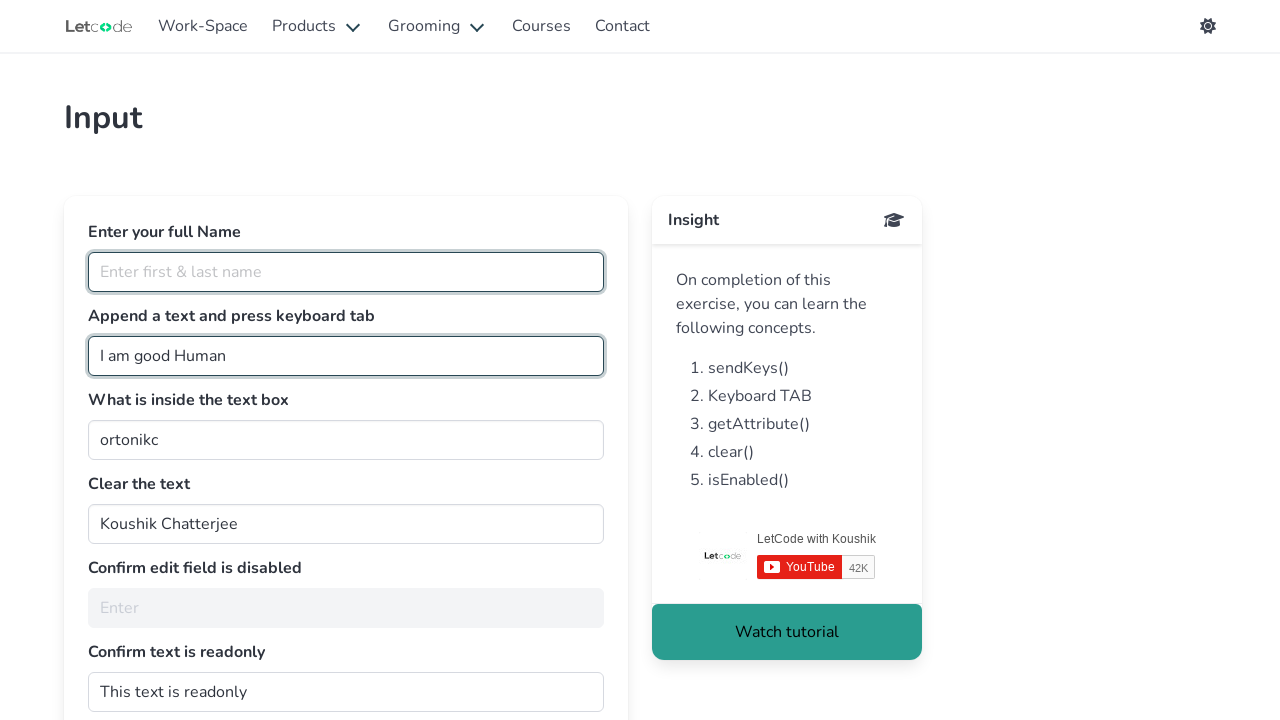

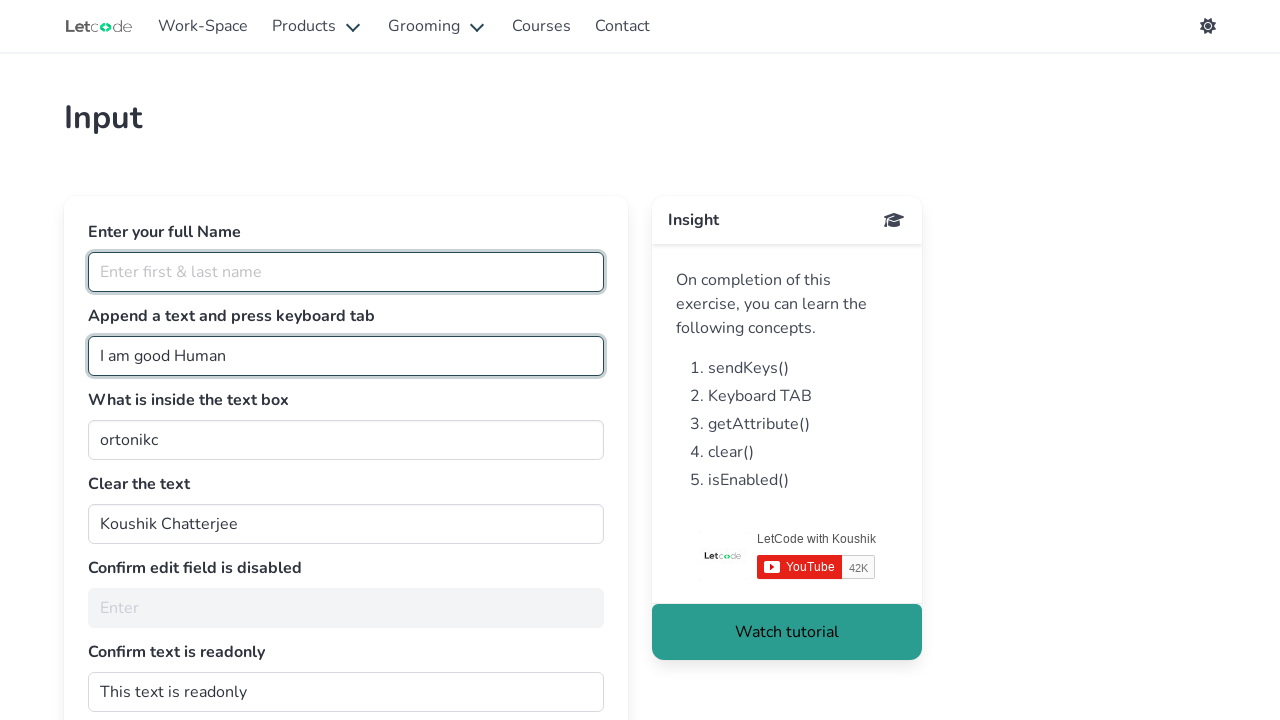